Tests filling out an input form demo with user details including name, email, password, company, country, city, address, and zip code.

Starting URL: https://www.lambdatest.com/selenium-playground/input-form-demo

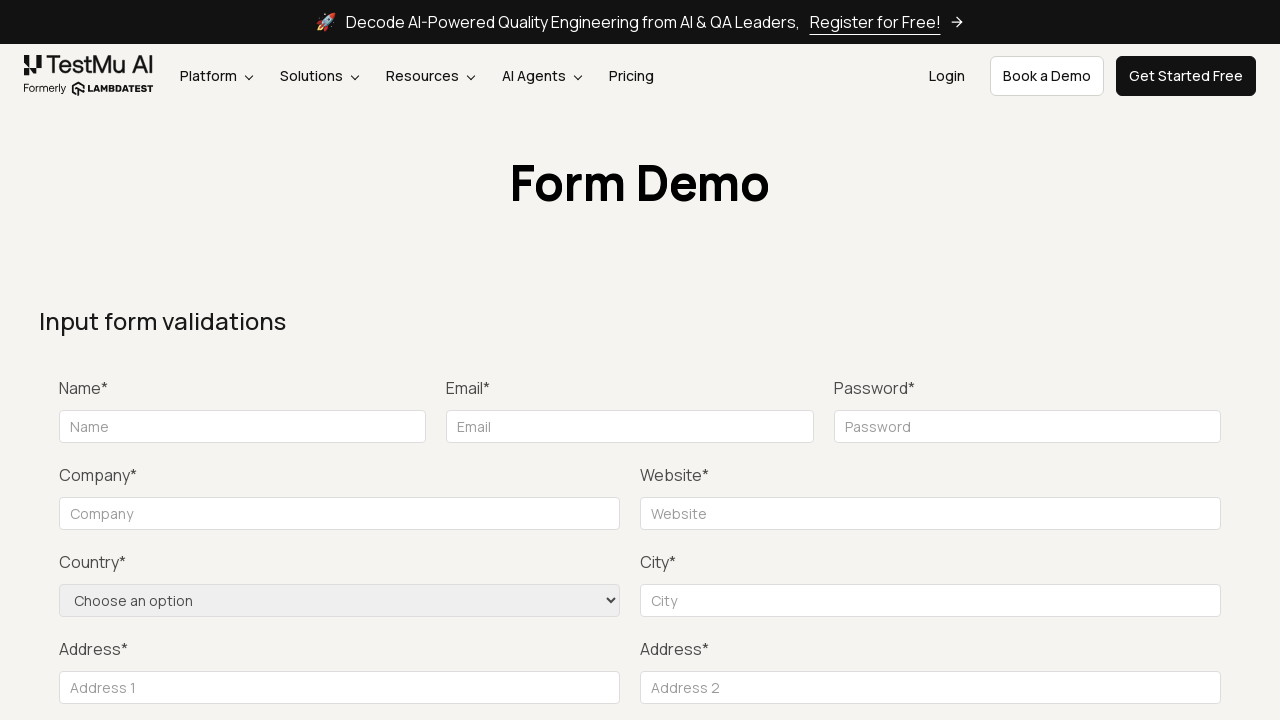

Filled name field with 'Mike' on #name
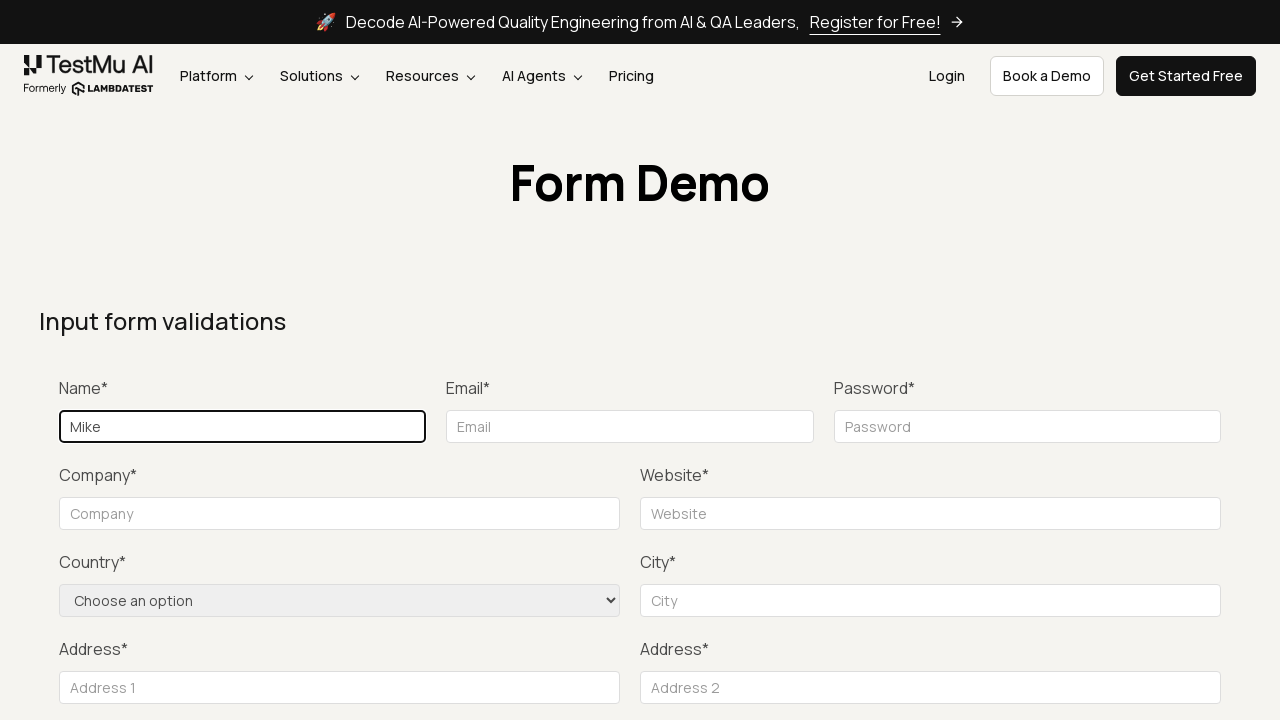

Filled email field with 'mike@test.com' using typing delay on [class="w-full border border-gray-90 text-size-14 rounded mt-10 px-10 py-5"][typ
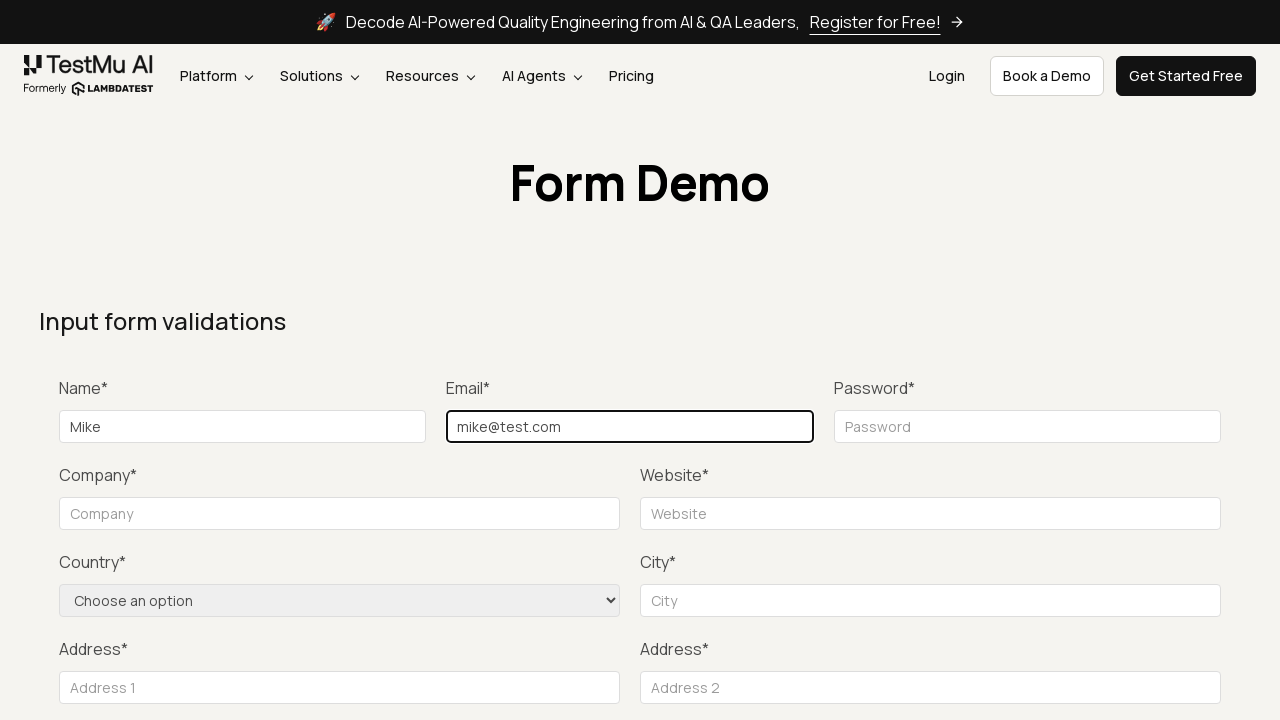

Filled password field with 'test1234' on input[placeholder="Password"]
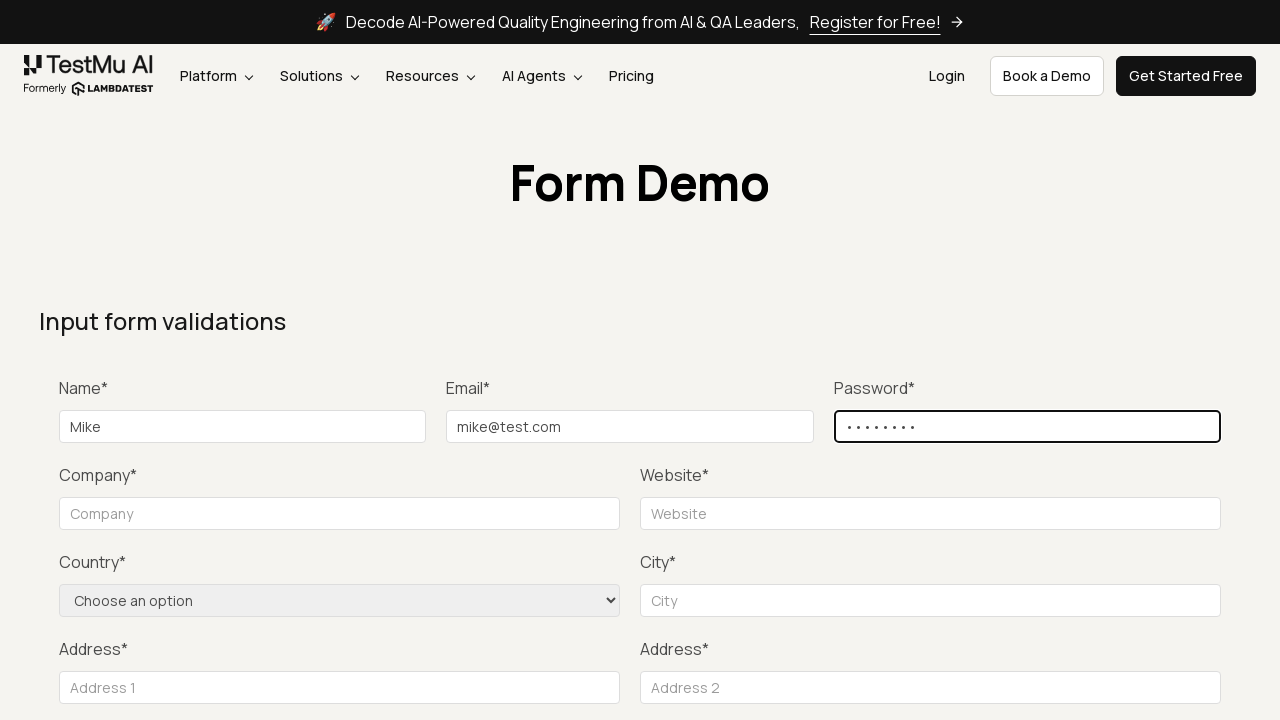

Filled company field with 'LLC Happy' on [for="companyname"] ~ input[placeholder="Company"]
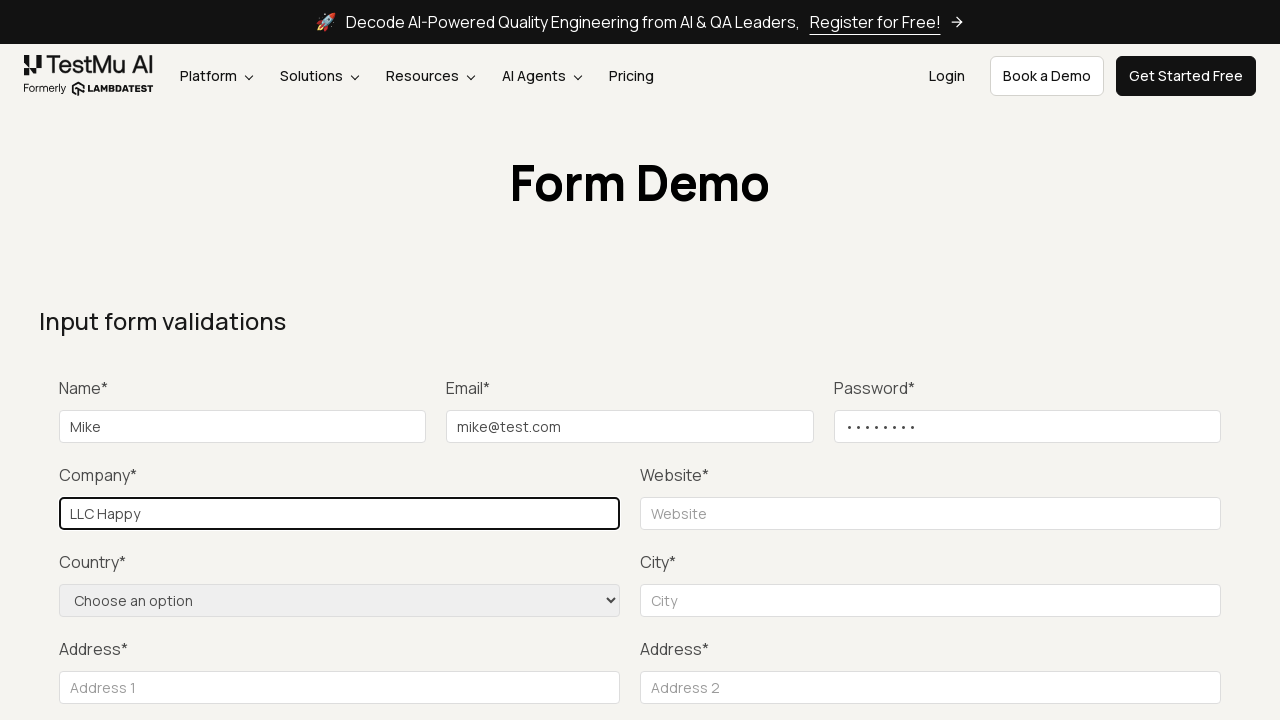

Selected 'United States' from country dropdown on select[name="country"]
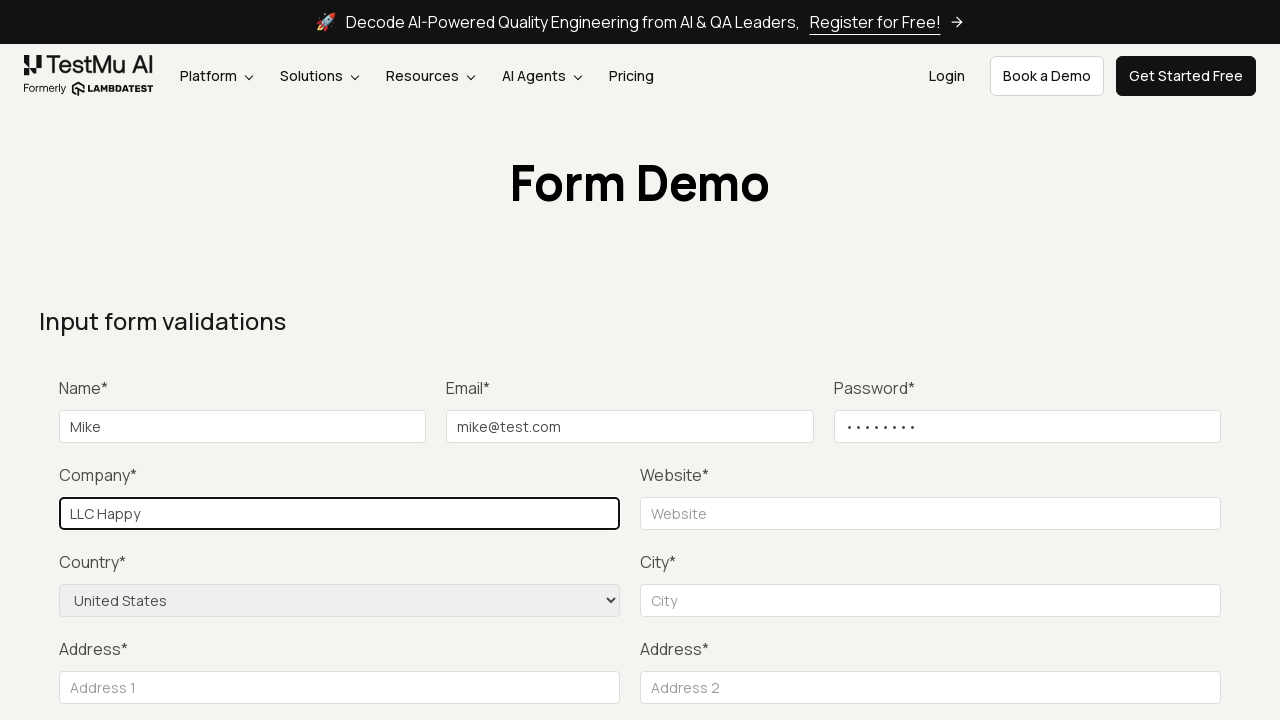

Filled city field with 'Orlando' on label:has-text("City*") ~ input#inputCity
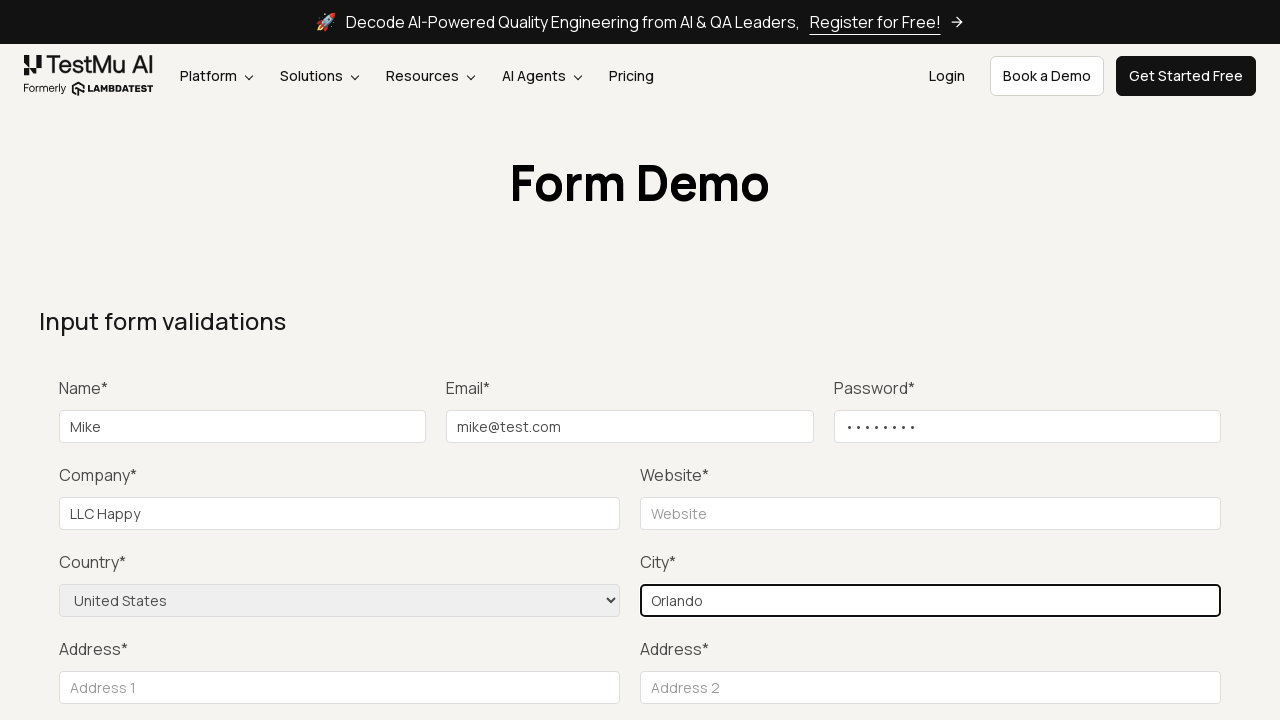

Filled address field with '704 Tobie Ct' on internal:attr=[placeholder="Address 1"i]
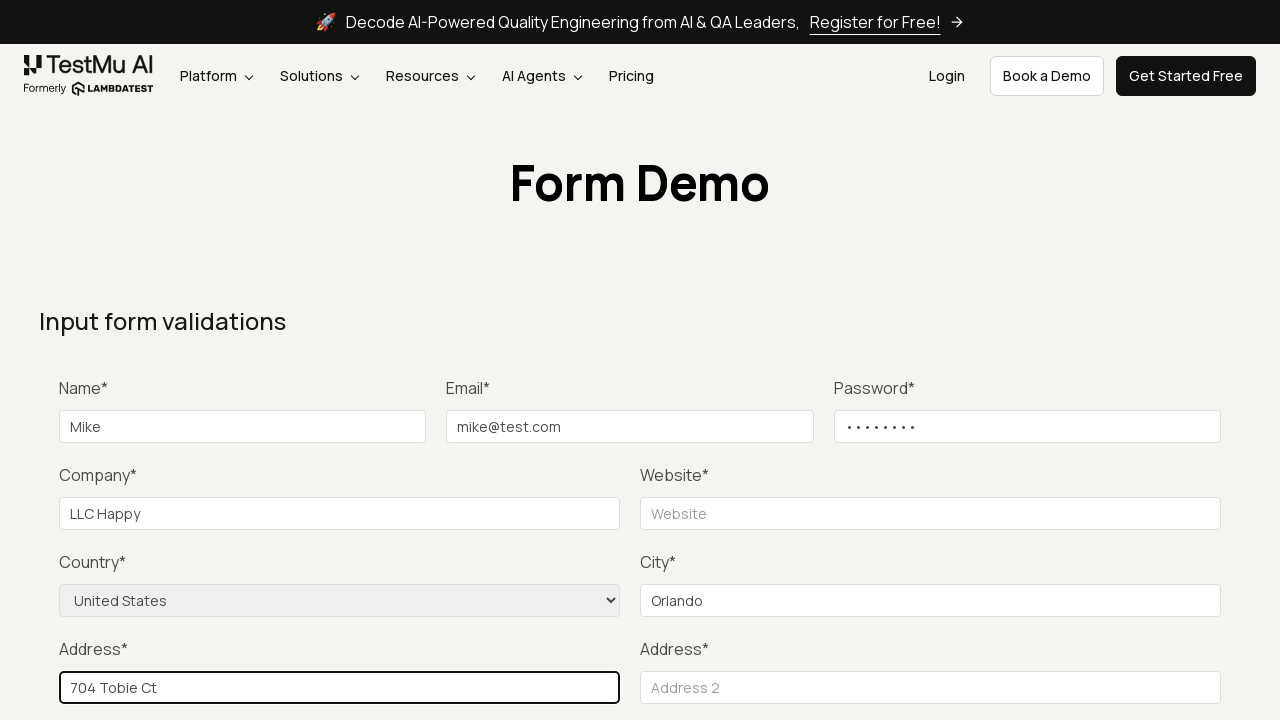

Filled zip code field with '32825' on internal:role=textbox[name="Zip code"i]
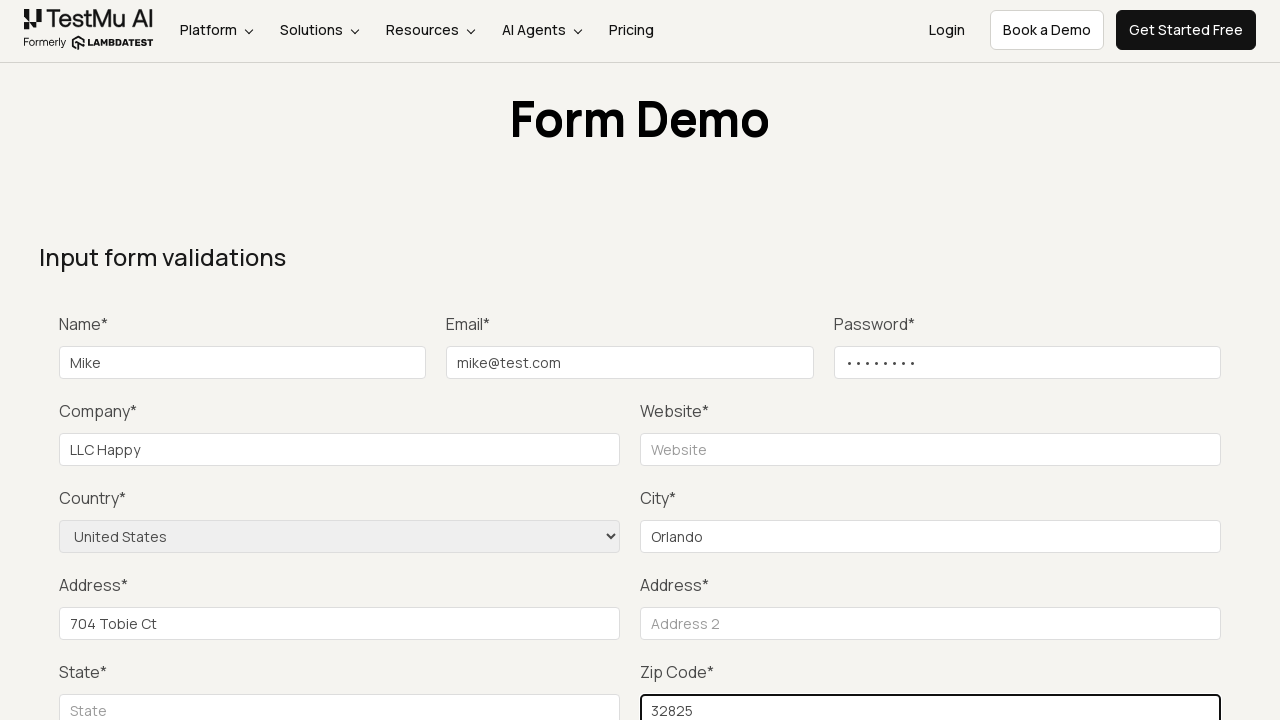

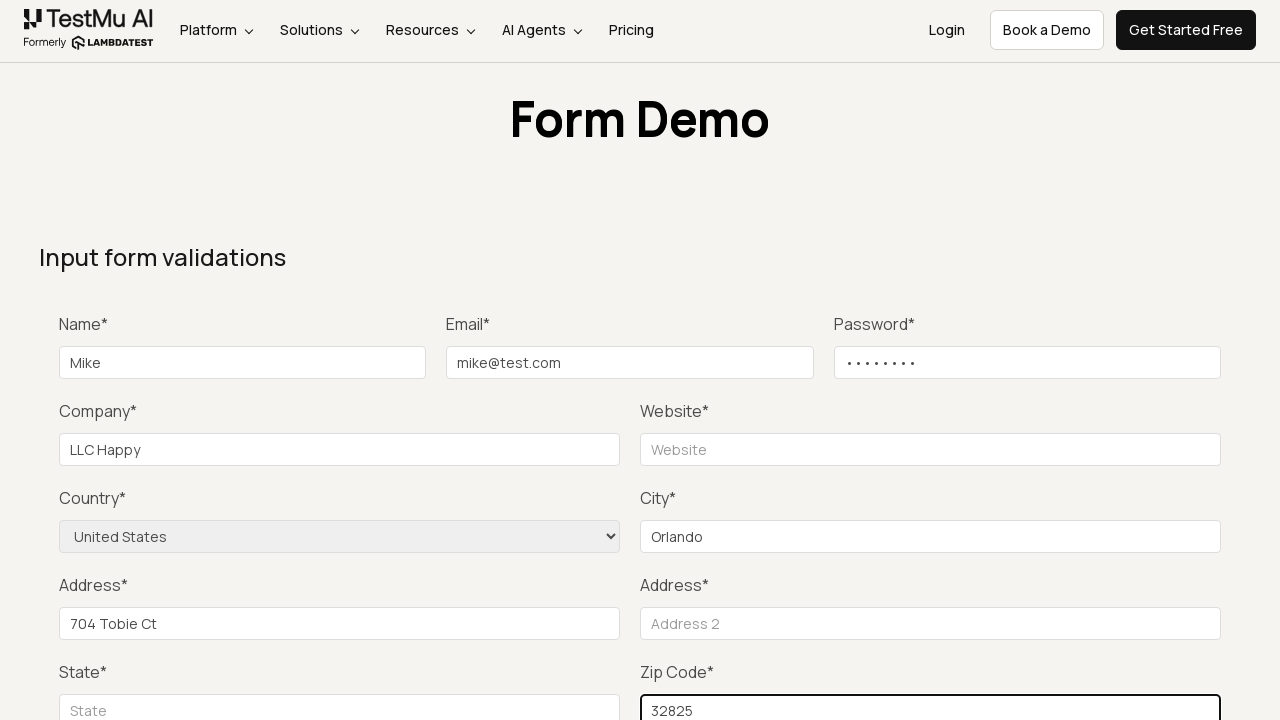